Tests dealer search functionality by selecting a country from dropdown and searching for dealers in a specific city

Starting URL: https://rode.com/en/support/where-to-buy

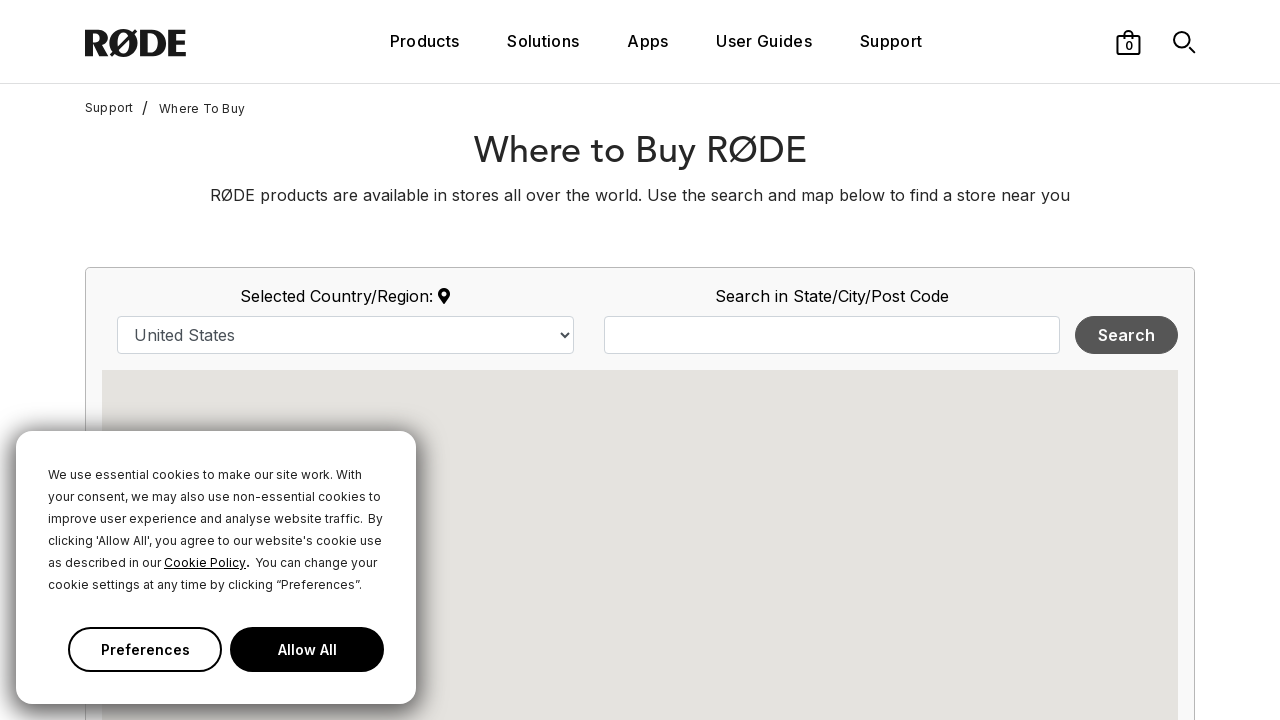

Waited 3 seconds for page to load
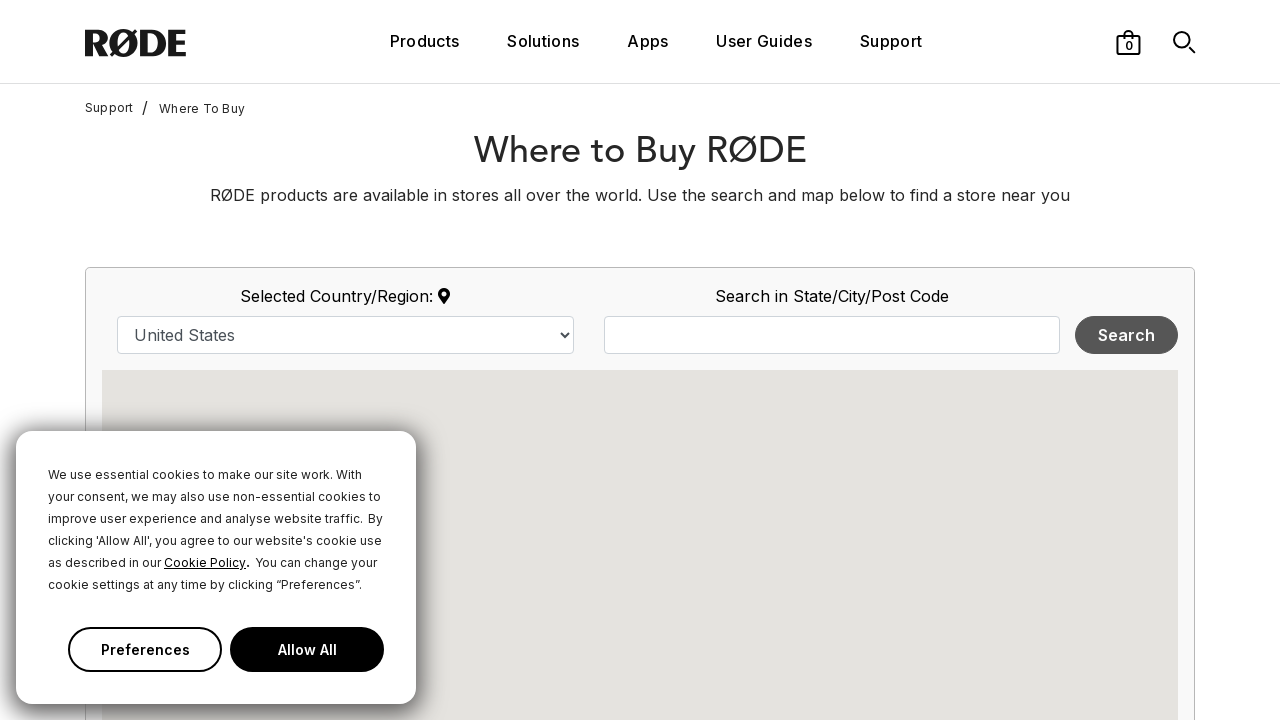

Selected Vietnam from country dropdown on select#country
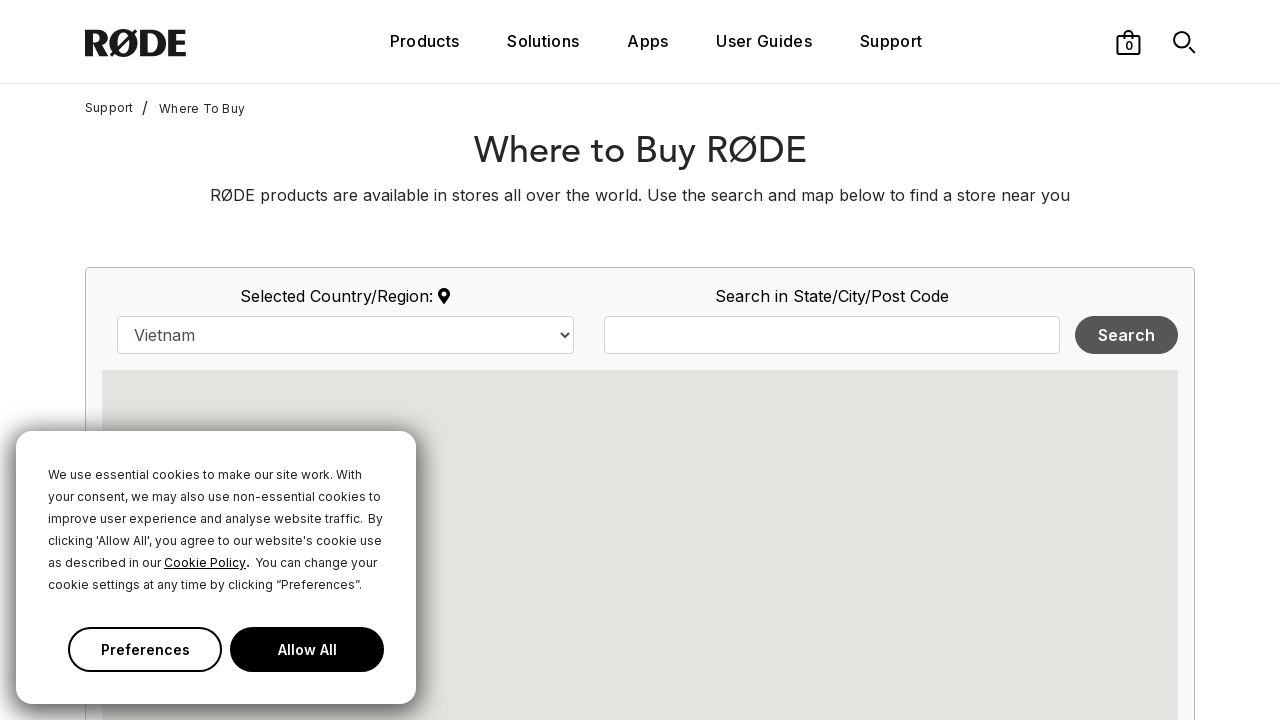

Entered 'HO CHI MINH' in dealer search field on input#map_search_query
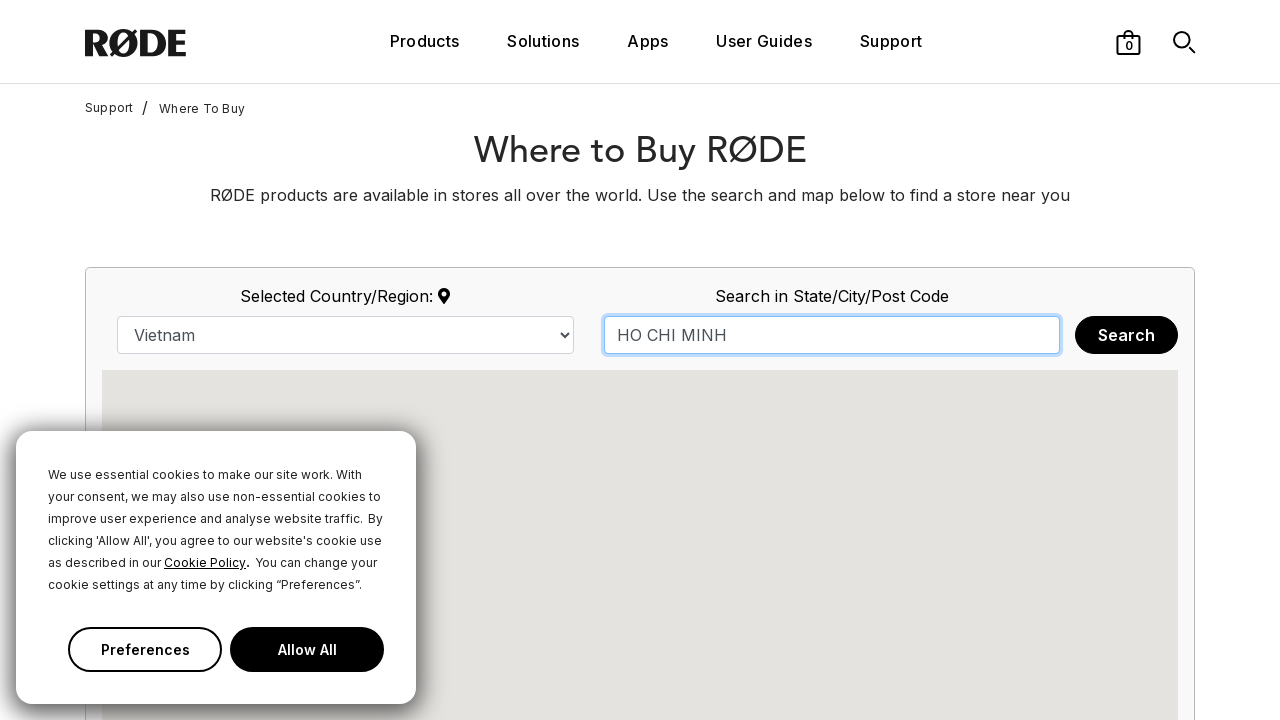

Clicked Search button to find dealers at (1126, 335) on xpath=//button[text()='Search']
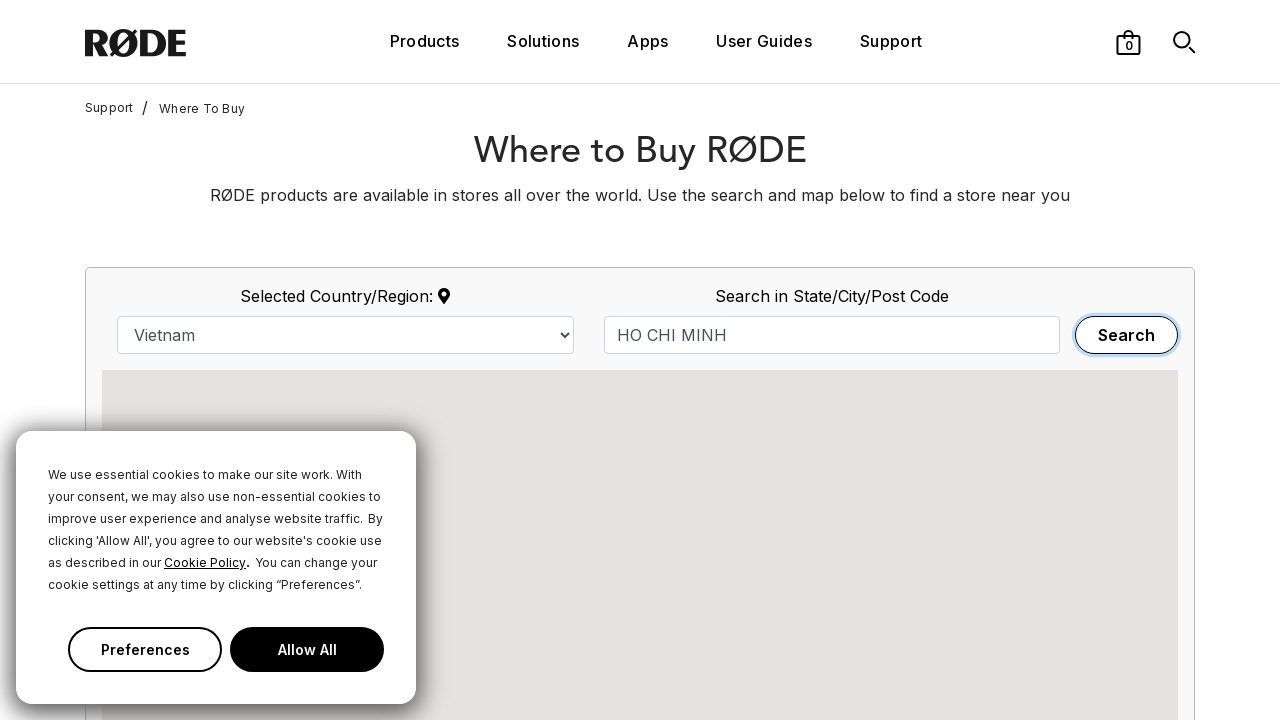

Dealer search results loaded successfully
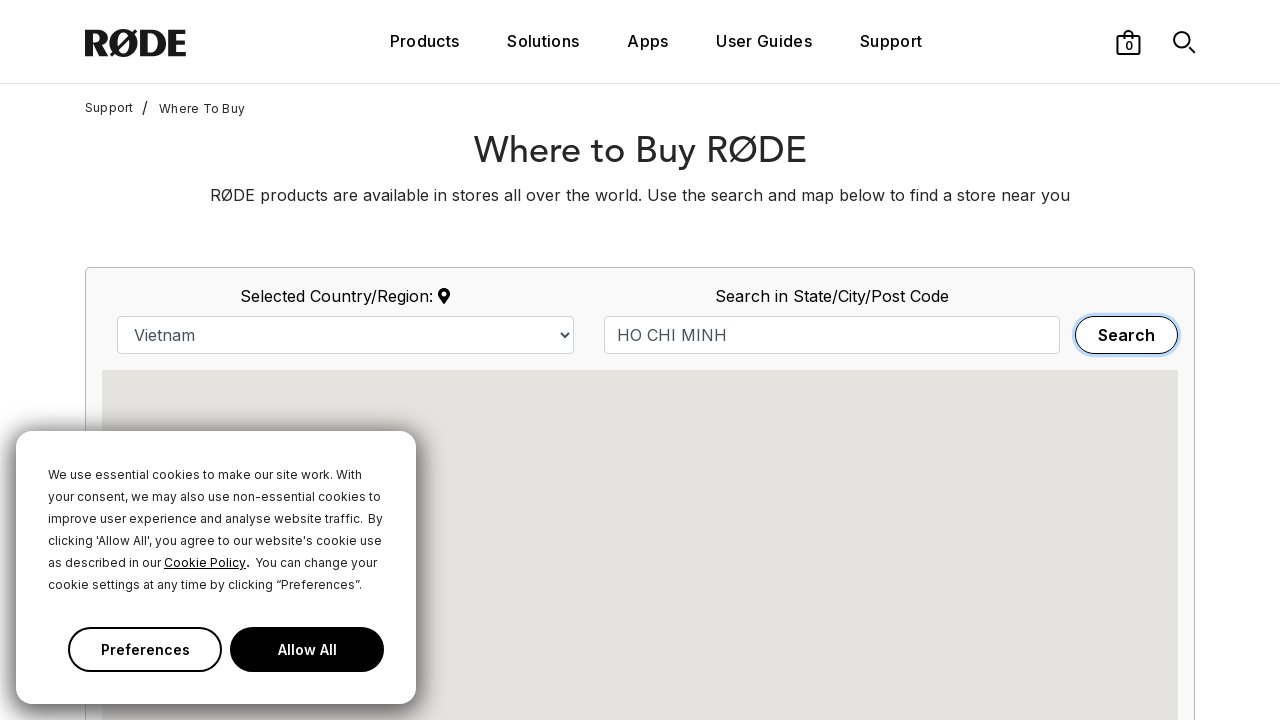

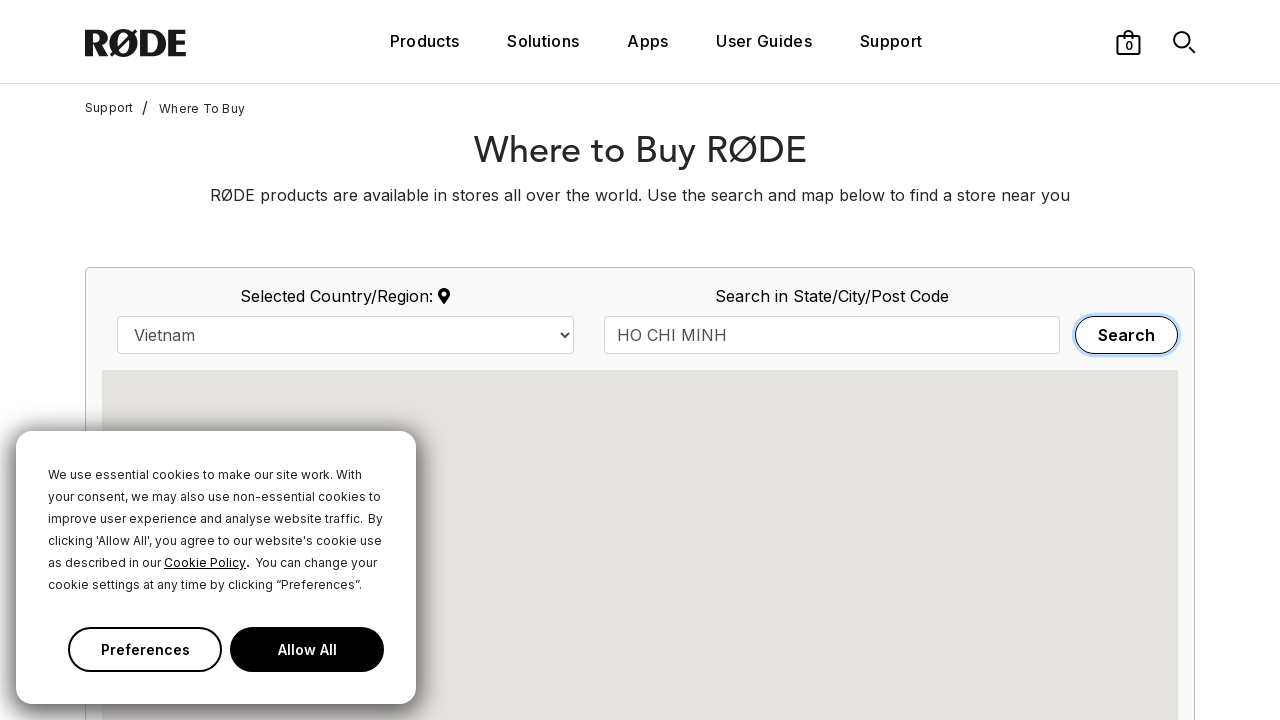